Navigates to Selenium HQ website and verifies that the main navbar element can be located using different selector strategies

Starting URL: http://www.seleniumhq.org/

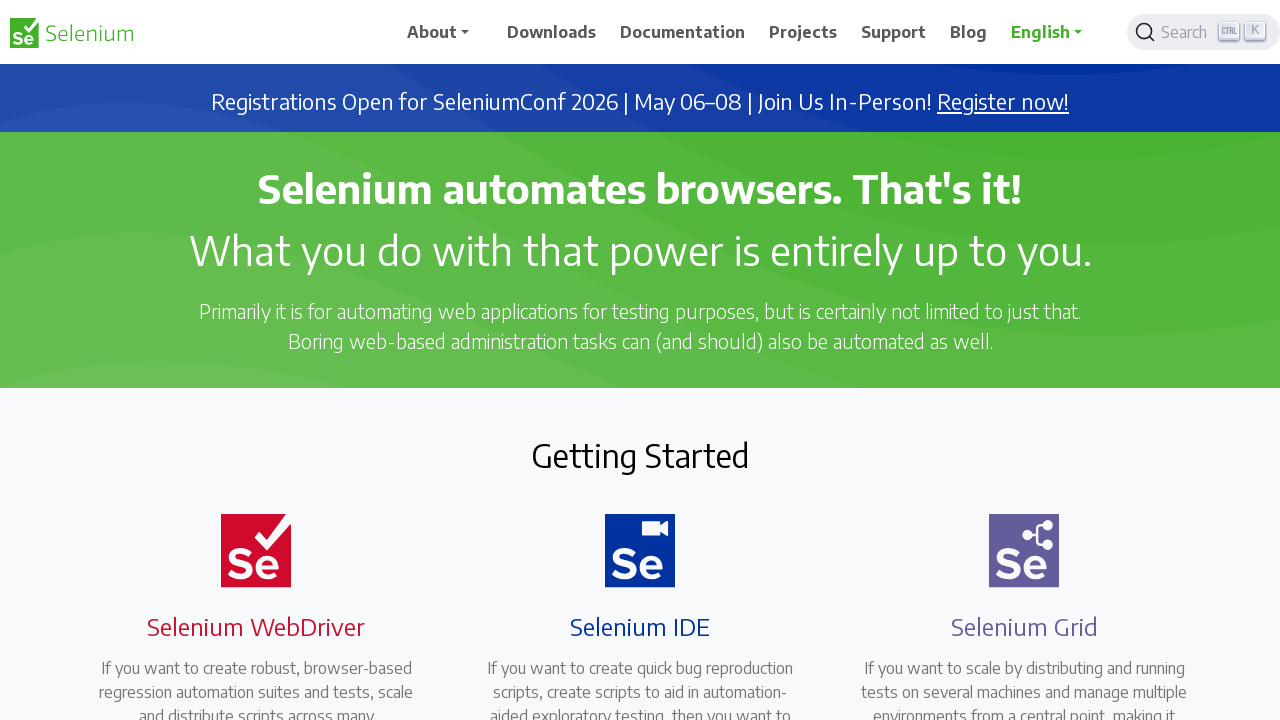

Navigated to Selenium HQ website
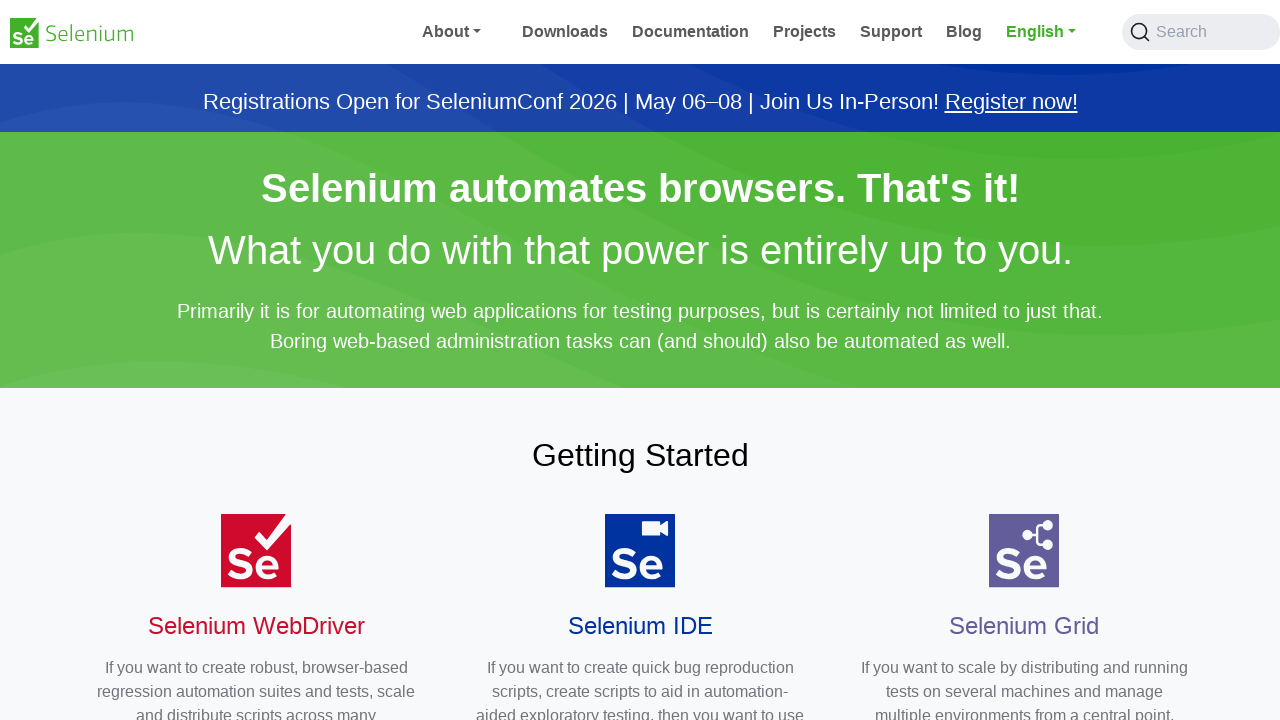

Located main navbar element using ID selector '#main_navbar'
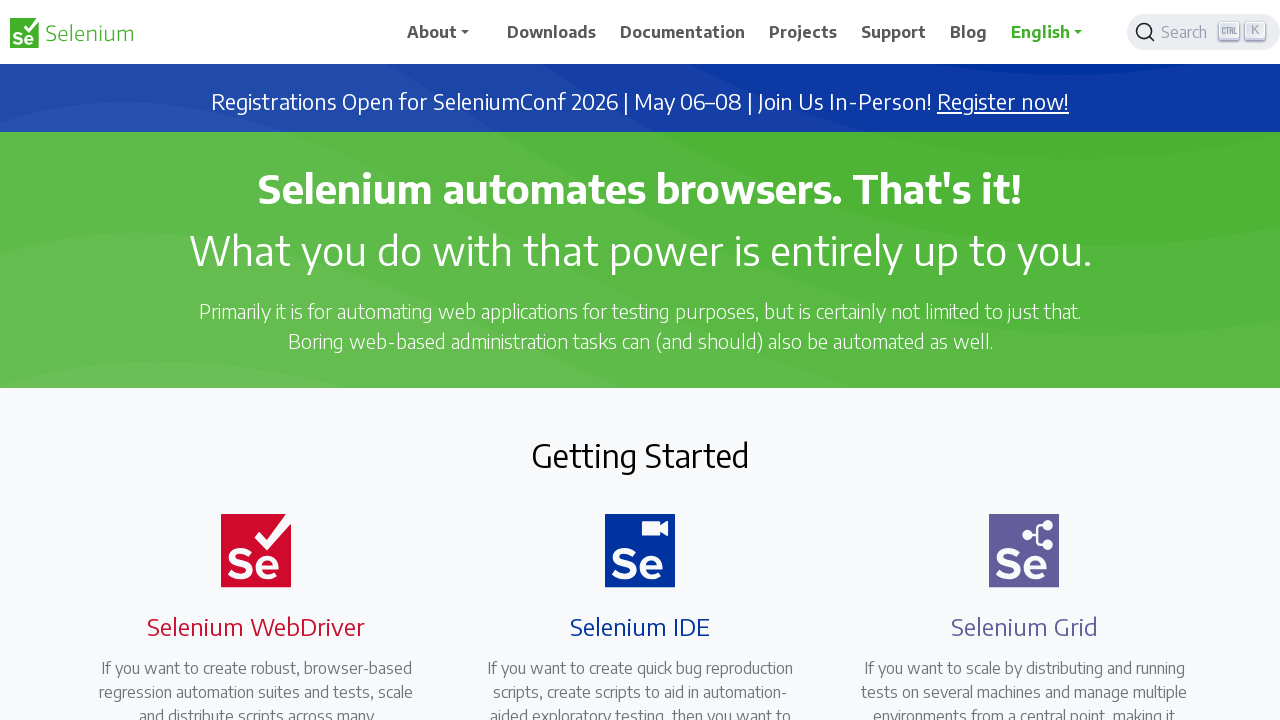

Located main navbar element using XPath selector '//*[@id="main_navbar"]'
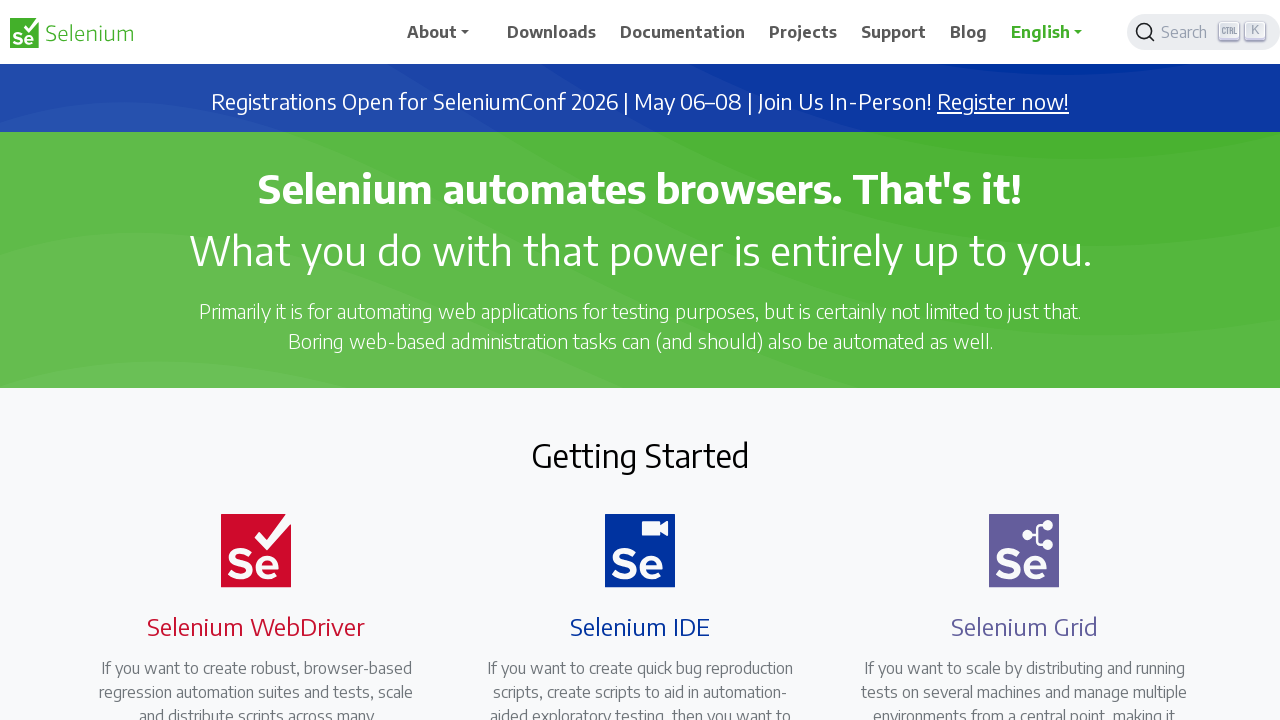

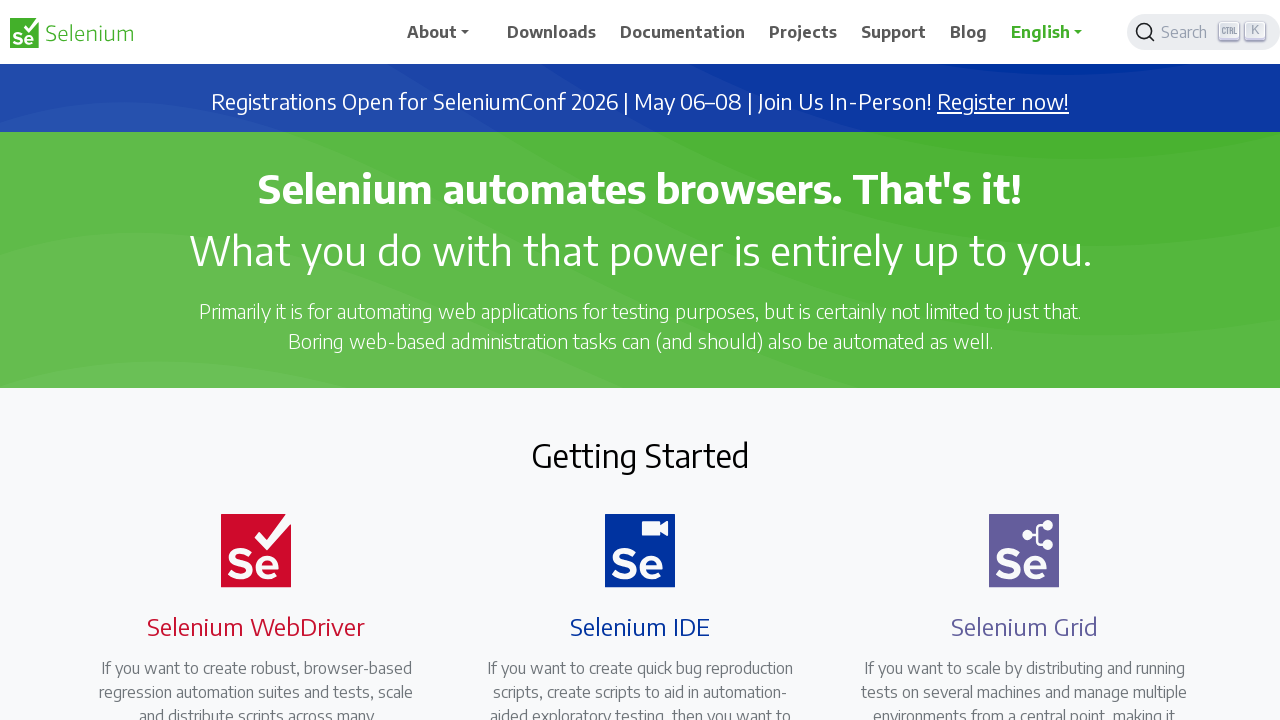